Tests various element search scenarios including finding elements by tag, ID, class, and name attributes, then fills multiple form fields to verify element accessibility.

Starting URL: https://slqamsk.github.io/cases/simple-pages/page02.html

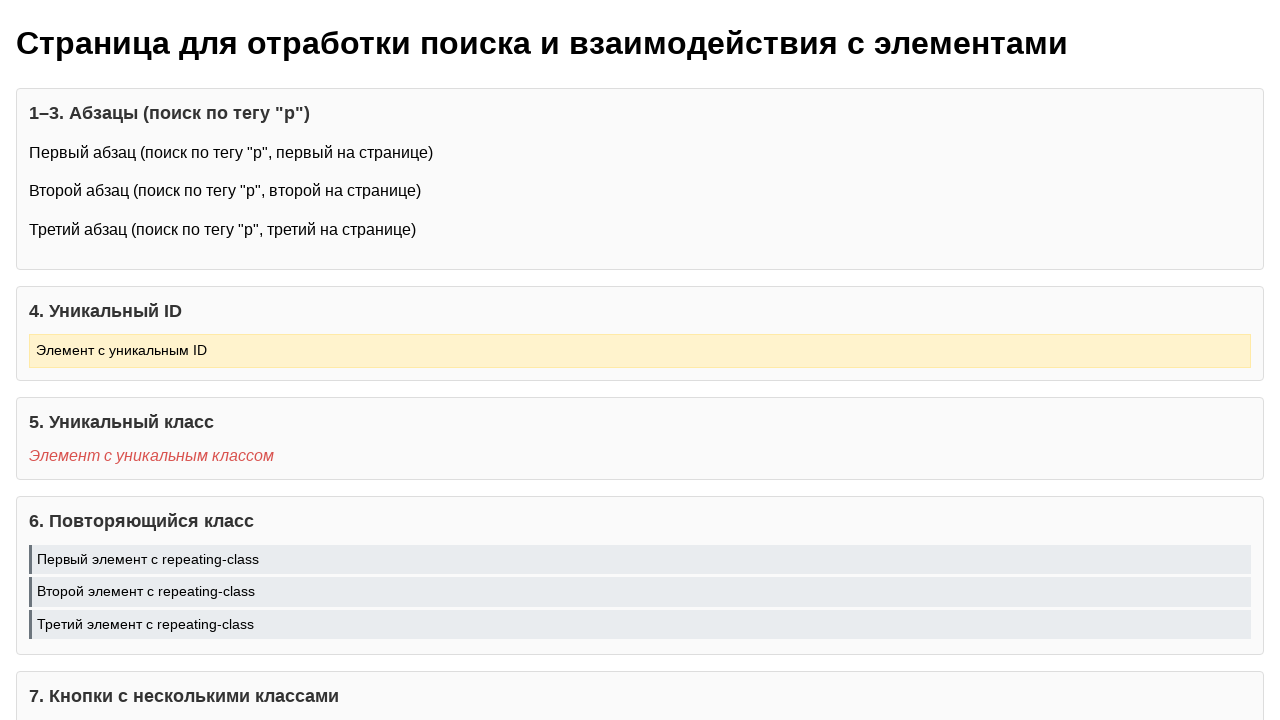

First paragraph element became visible
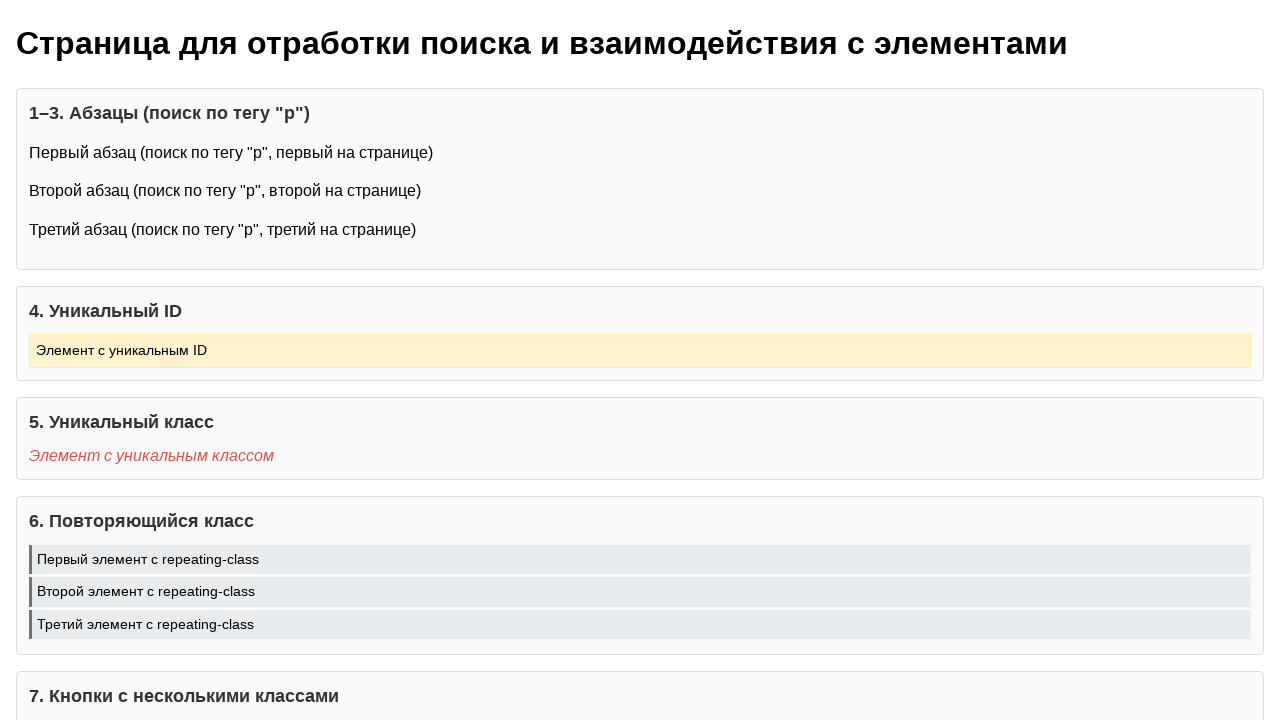

Verified first paragraph contains 'Первый абзац'
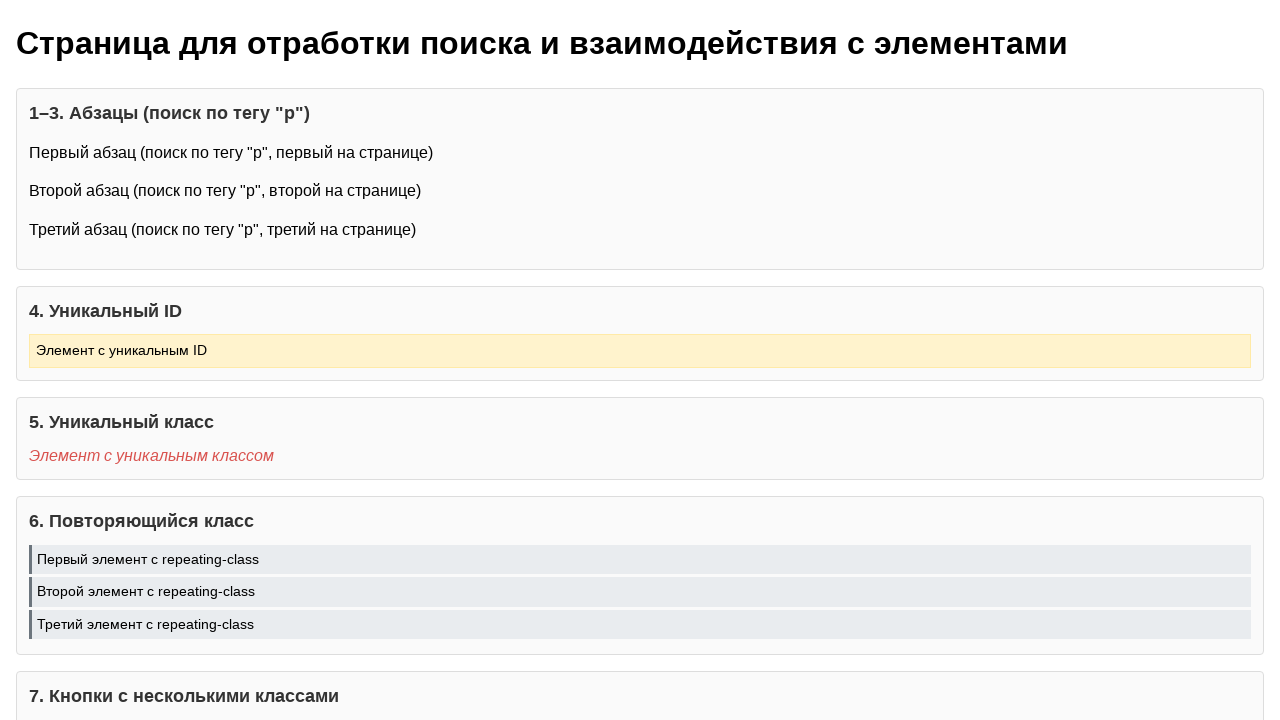

Verified second paragraph contains 'Второй абзац'
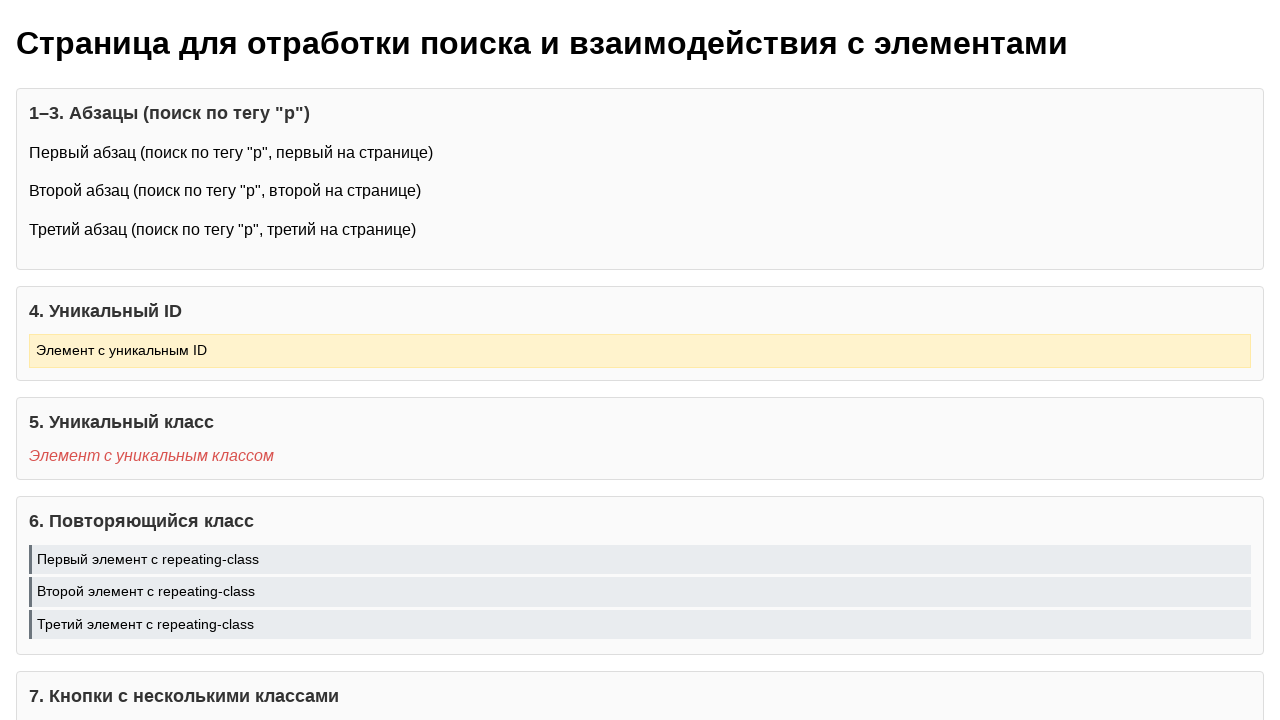

Verified third paragraph contains 'Третий абзац'
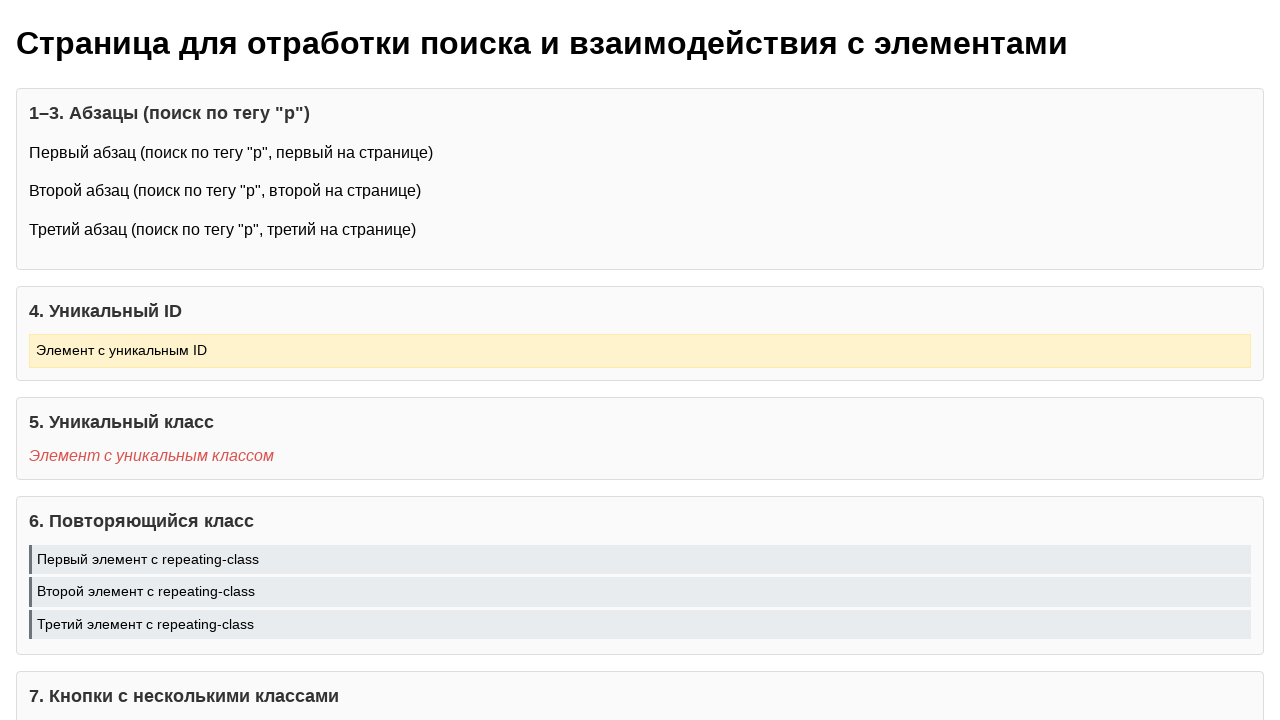

Verified element with ID 'unique-id-element'
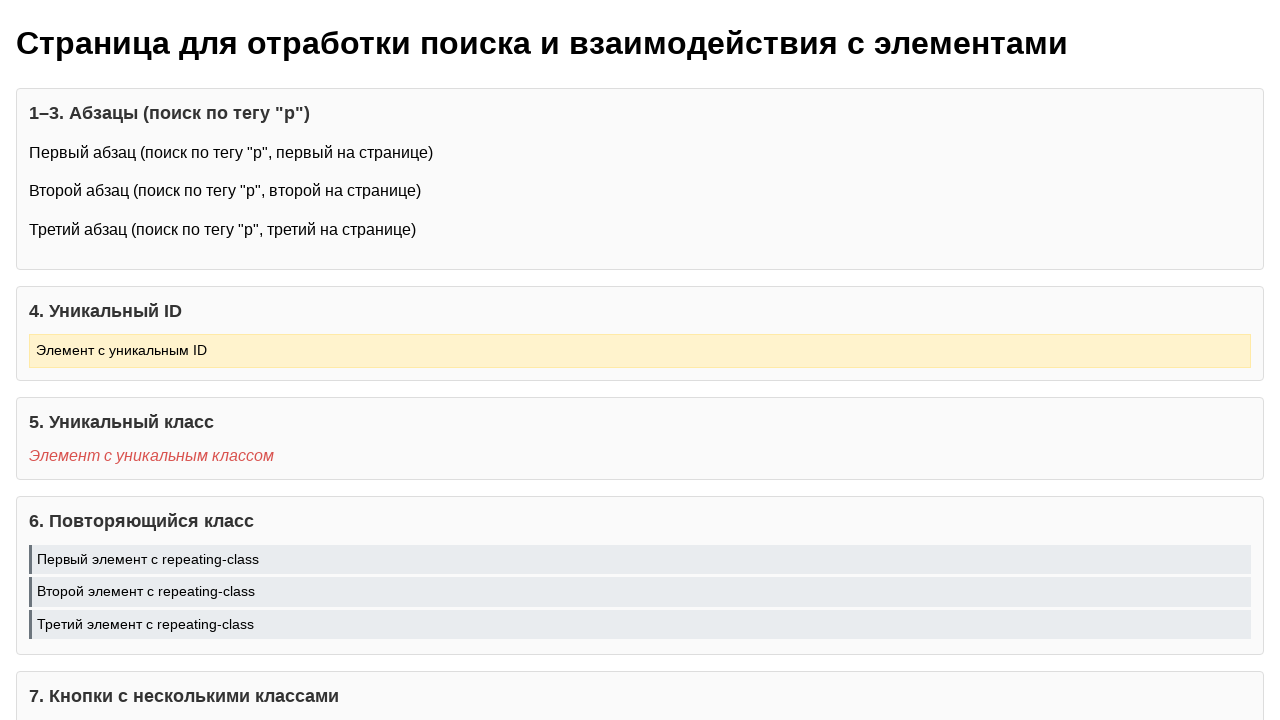

Verified element with class 'unique-class'
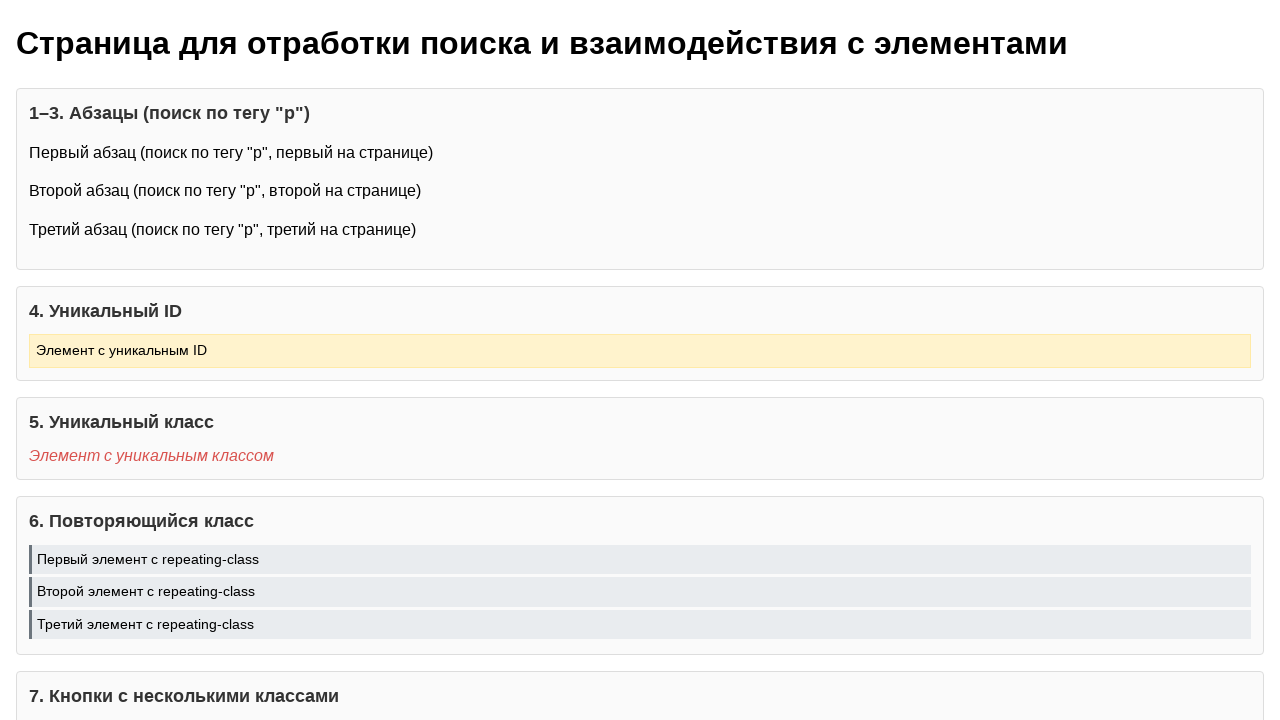

Verified second element with class 'repeating-class'
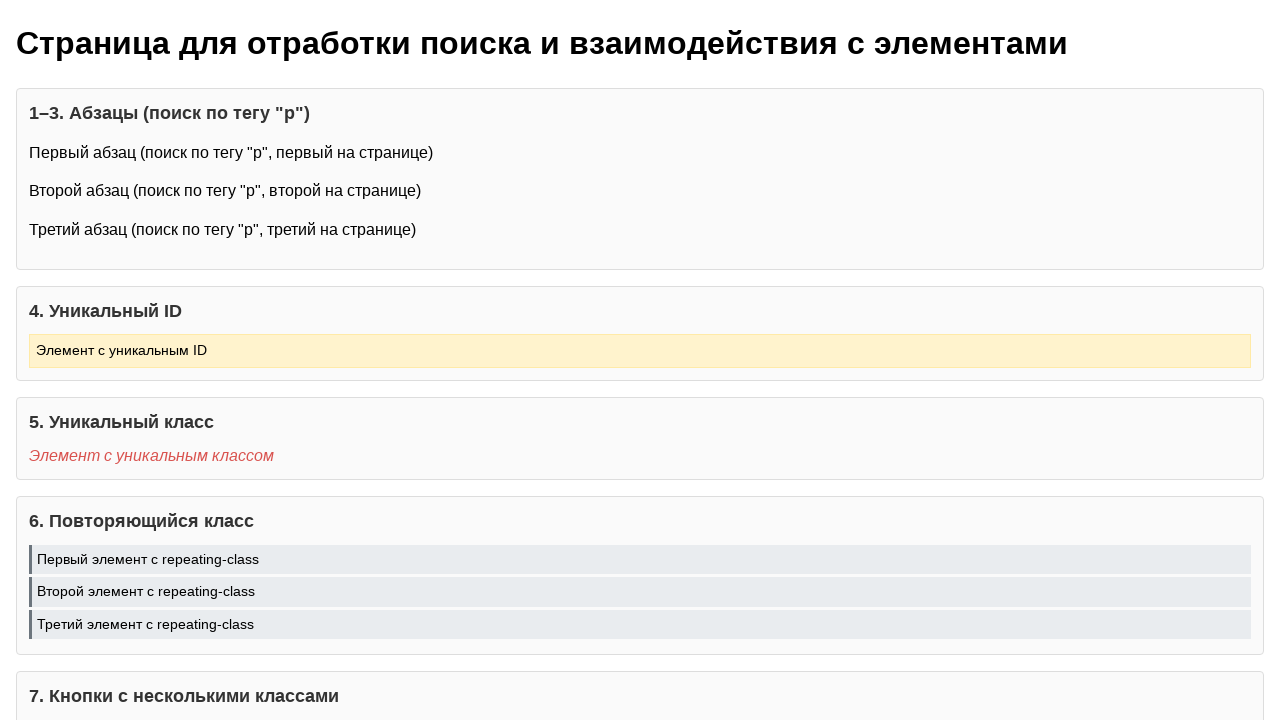

Verified element with class 'special-button'
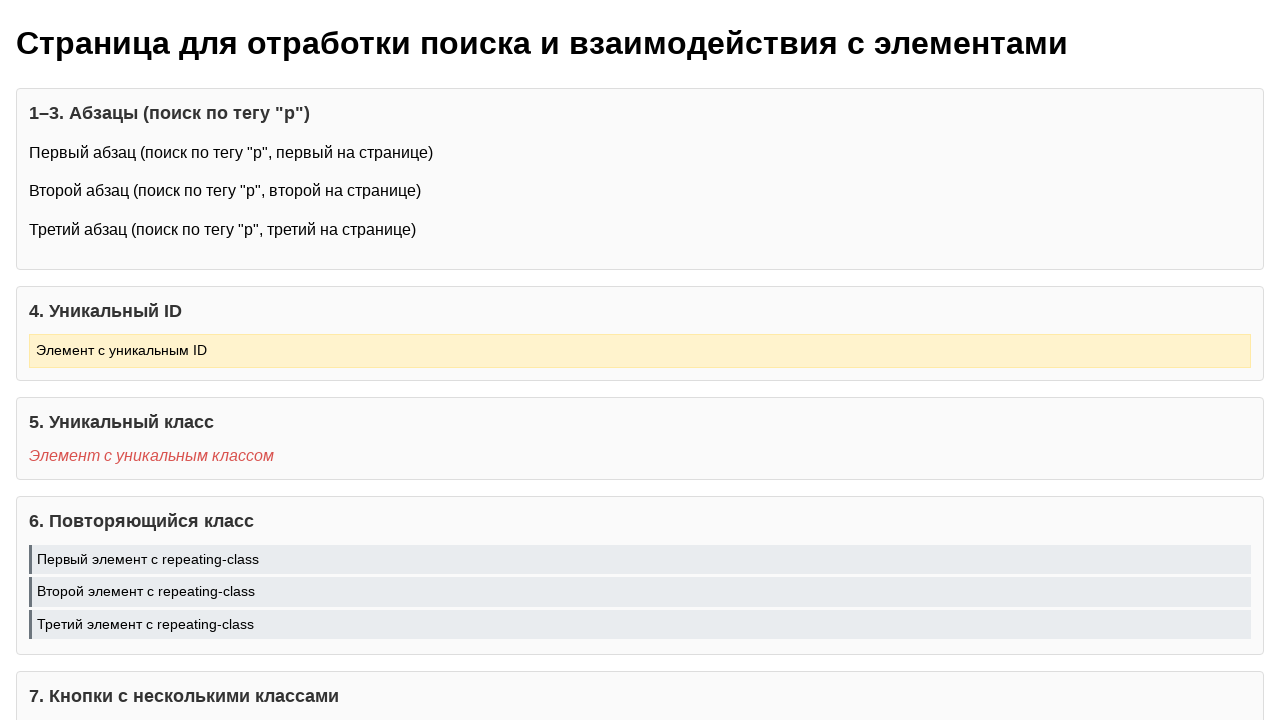

Filled username field with 'vasillisa' on input[name='username']
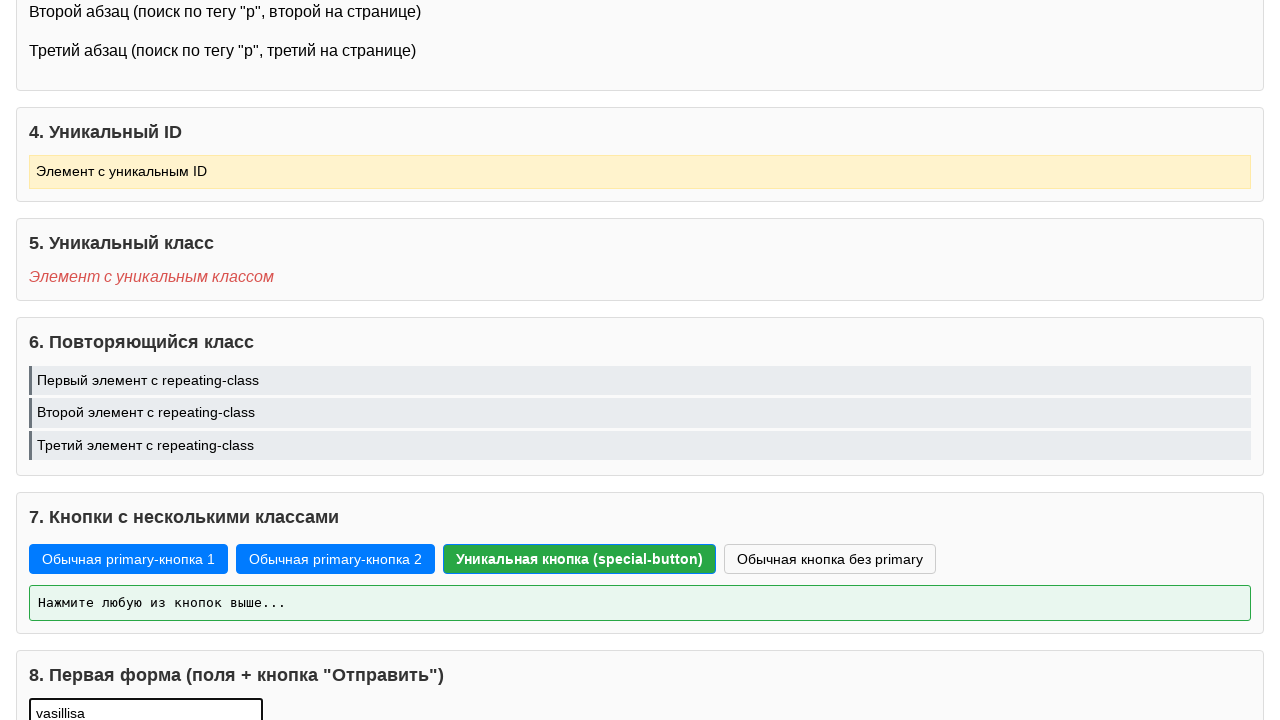

Filled password field with 'secret123' on input[name='password']
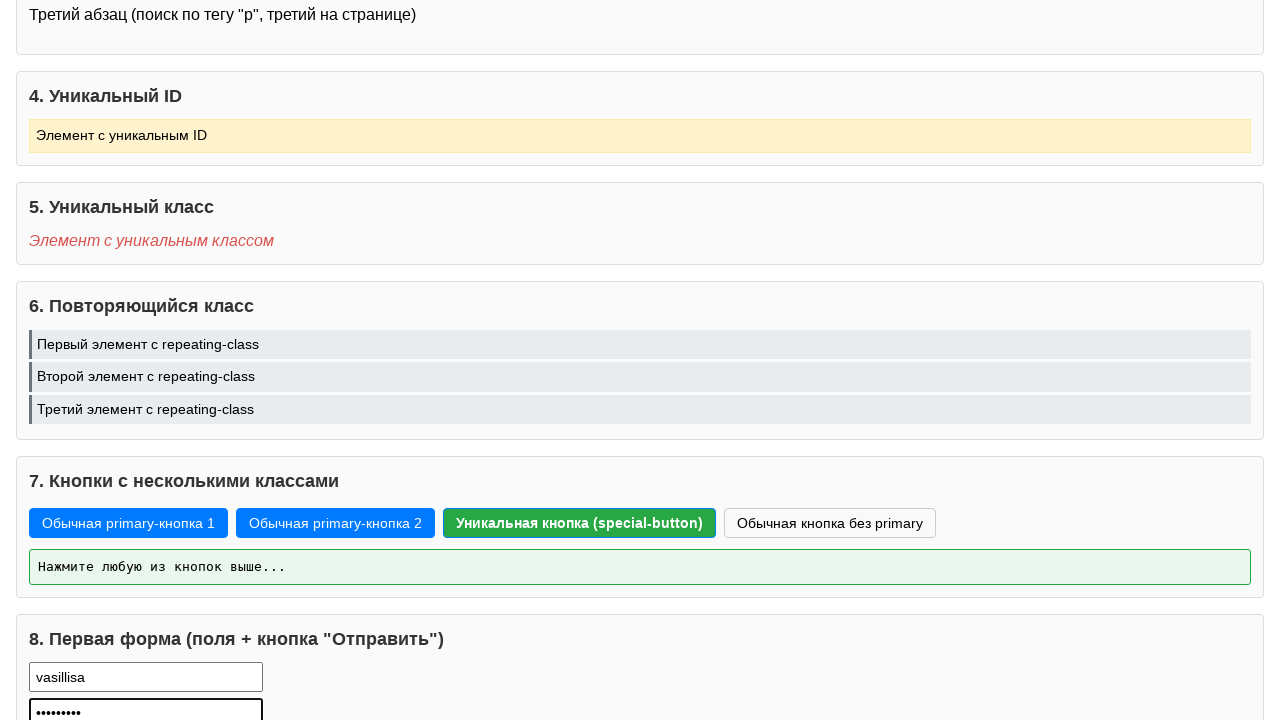

Filled contact field with 'vasilissa@example.com' on input[name='contact']
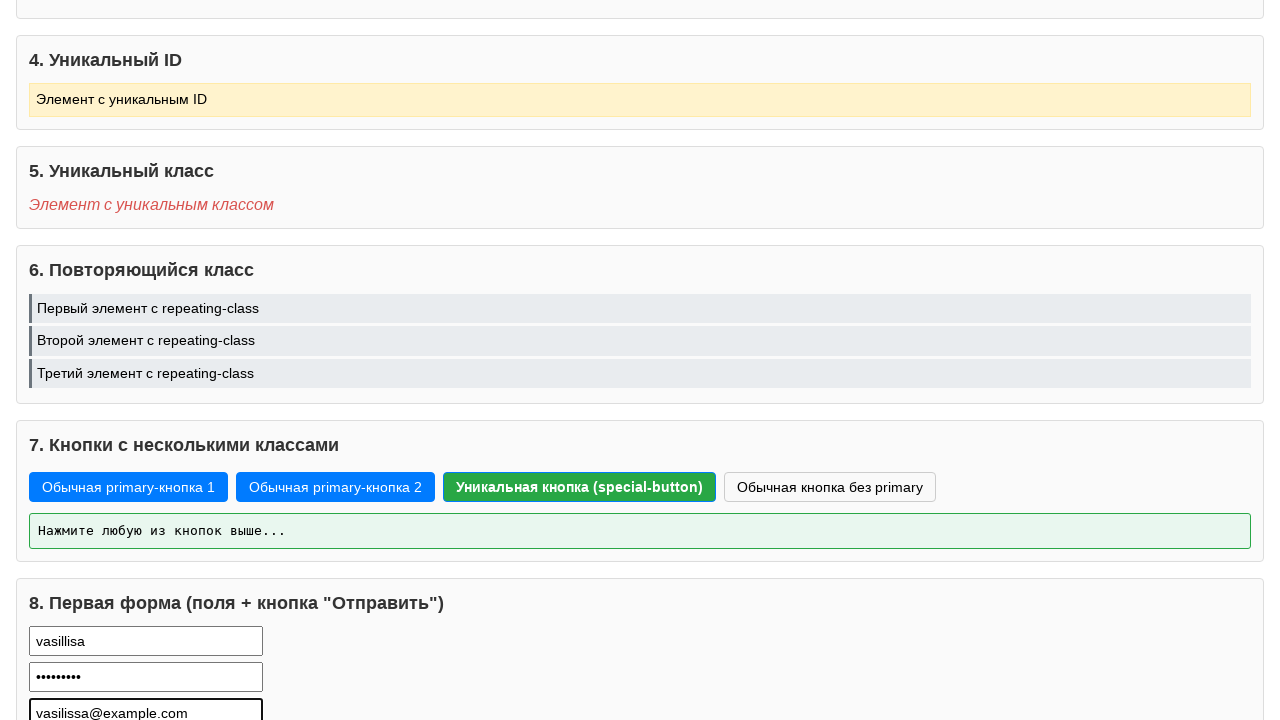

Submit button became visible
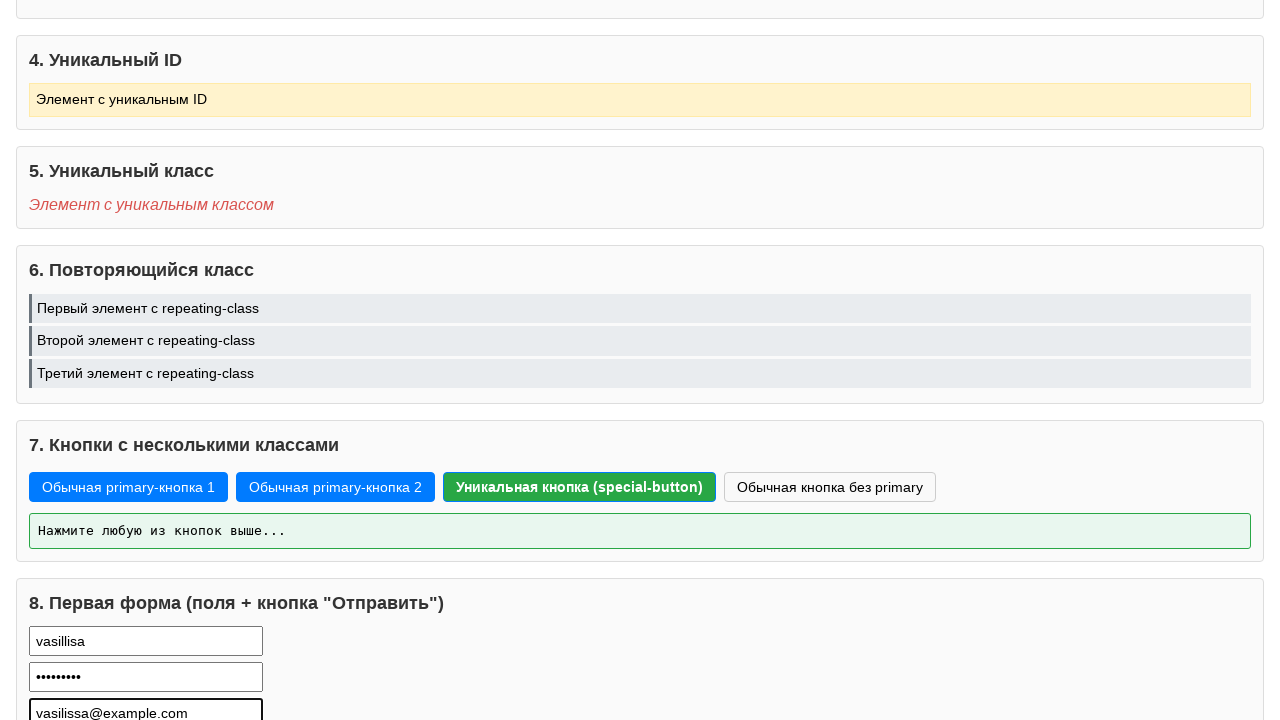

Filled first-name field with 'Vasilissa' on input[name='first-name']
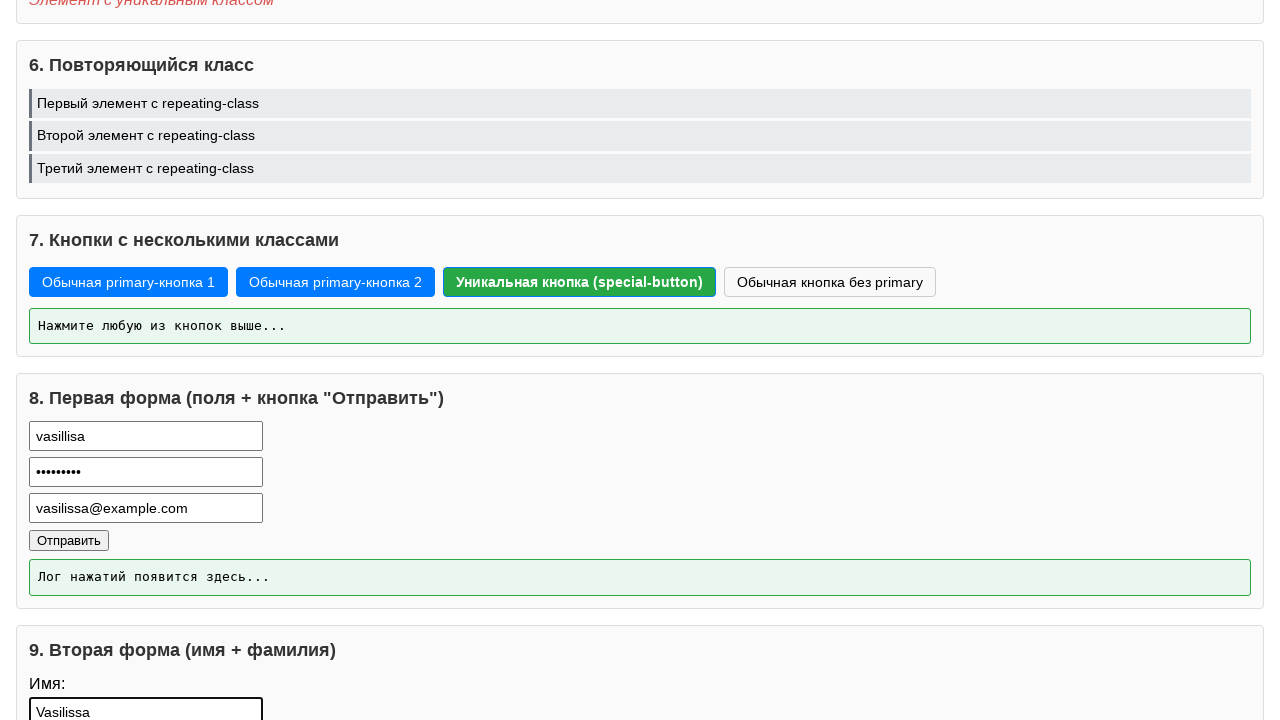

Filled last-name field with 'Obolenskaya' on input[name='last-name']
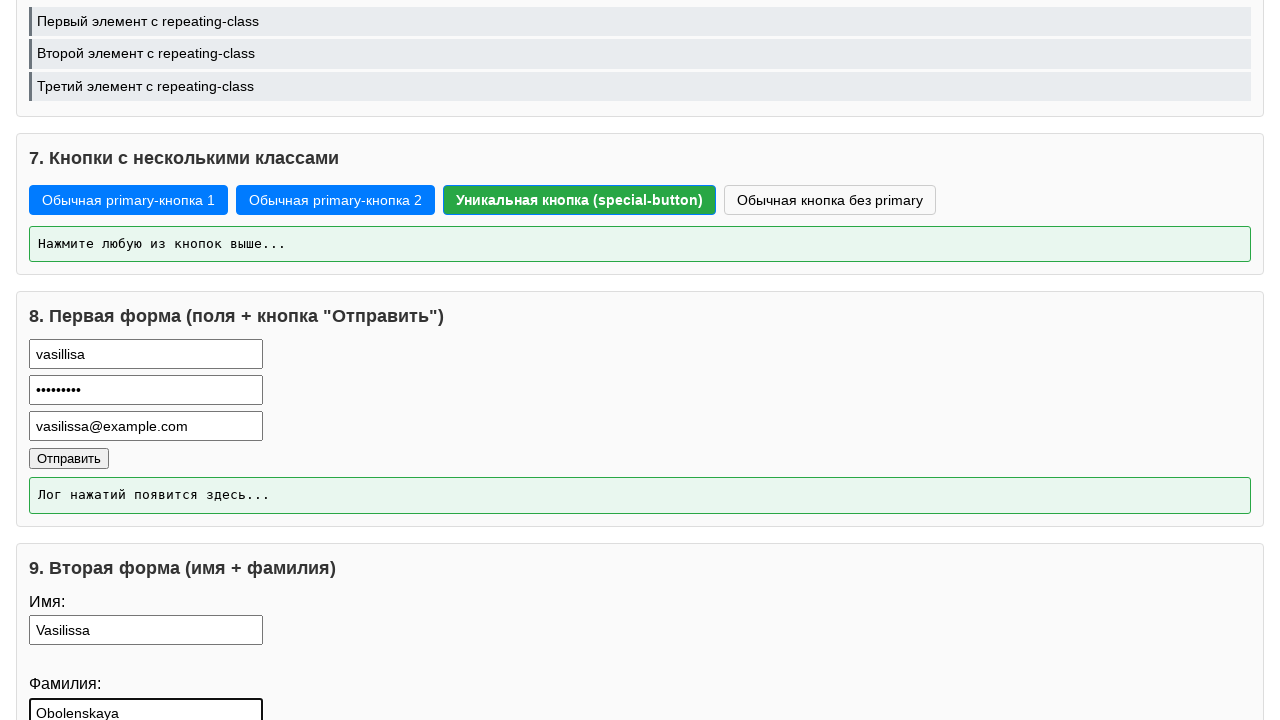

Form submit button became visible
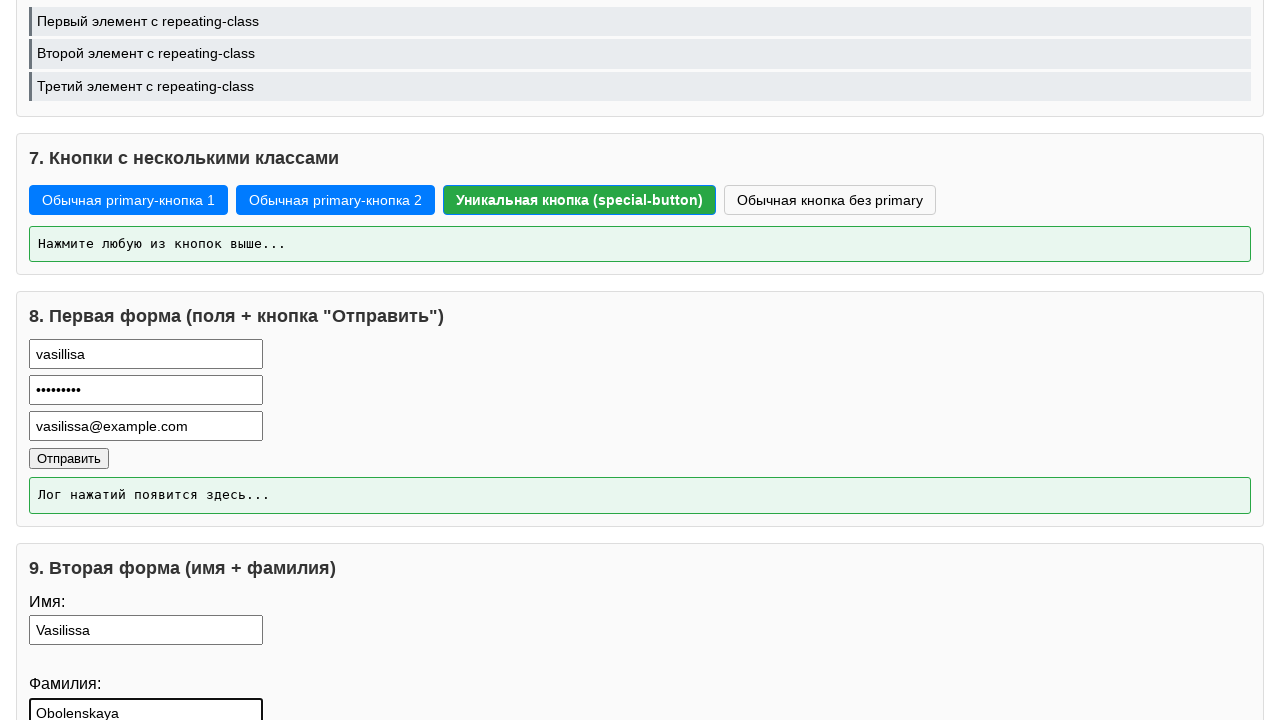

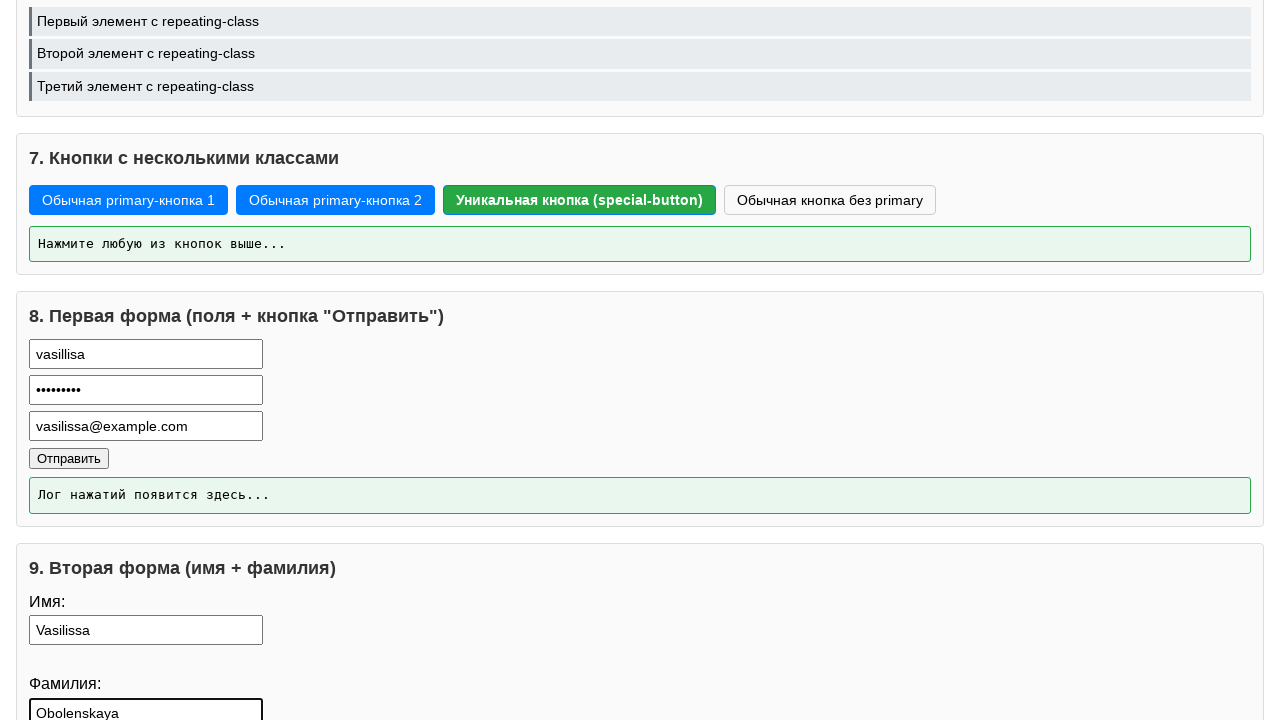